Tests working with multiple browser windows by clicking a link that opens a new window, then switching between the original and new window using window handle indices, verifying the page titles.

Starting URL: https://the-internet.herokuapp.com/windows

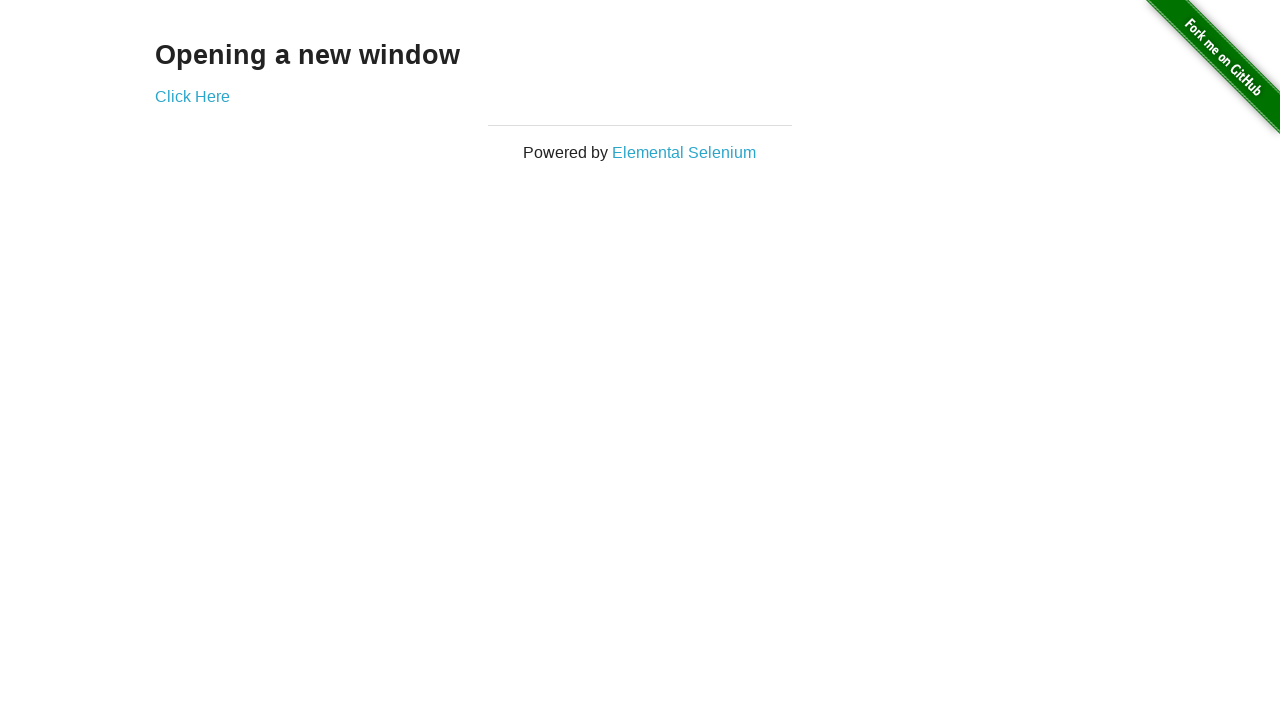

Clicked link to open new window at (192, 96) on .example a
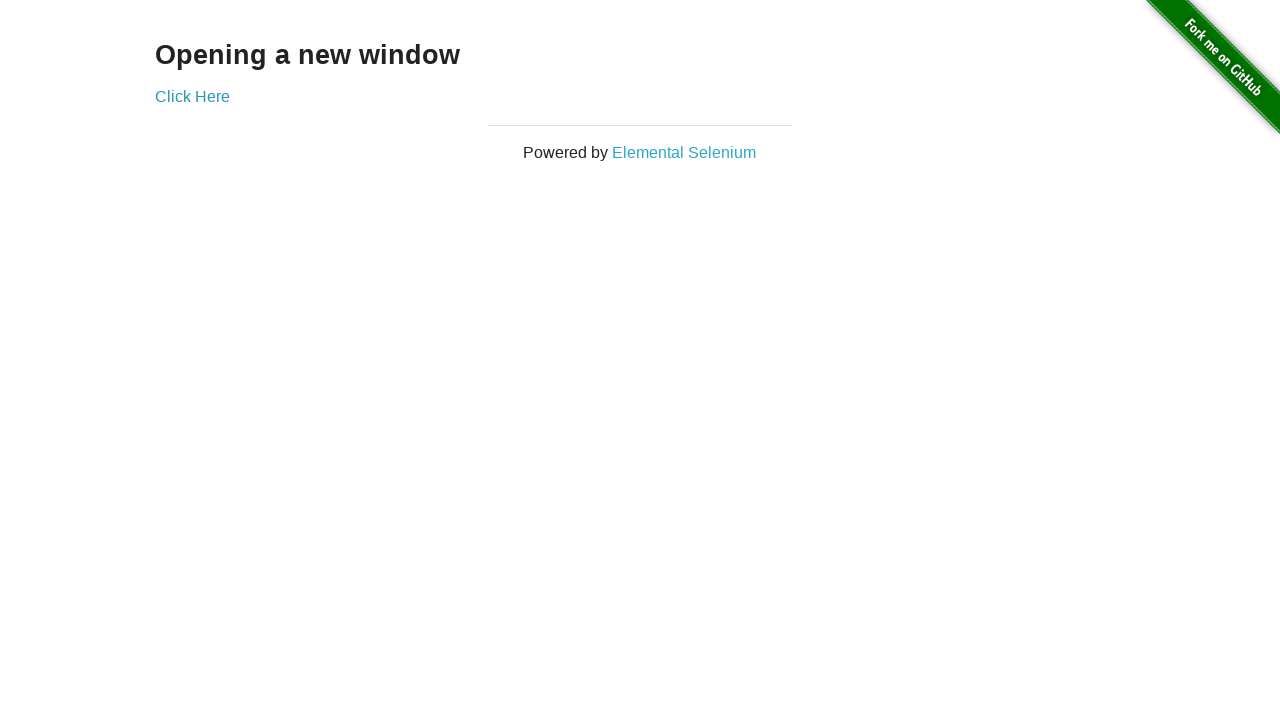

New window opened and captured at (192, 96) on .example a
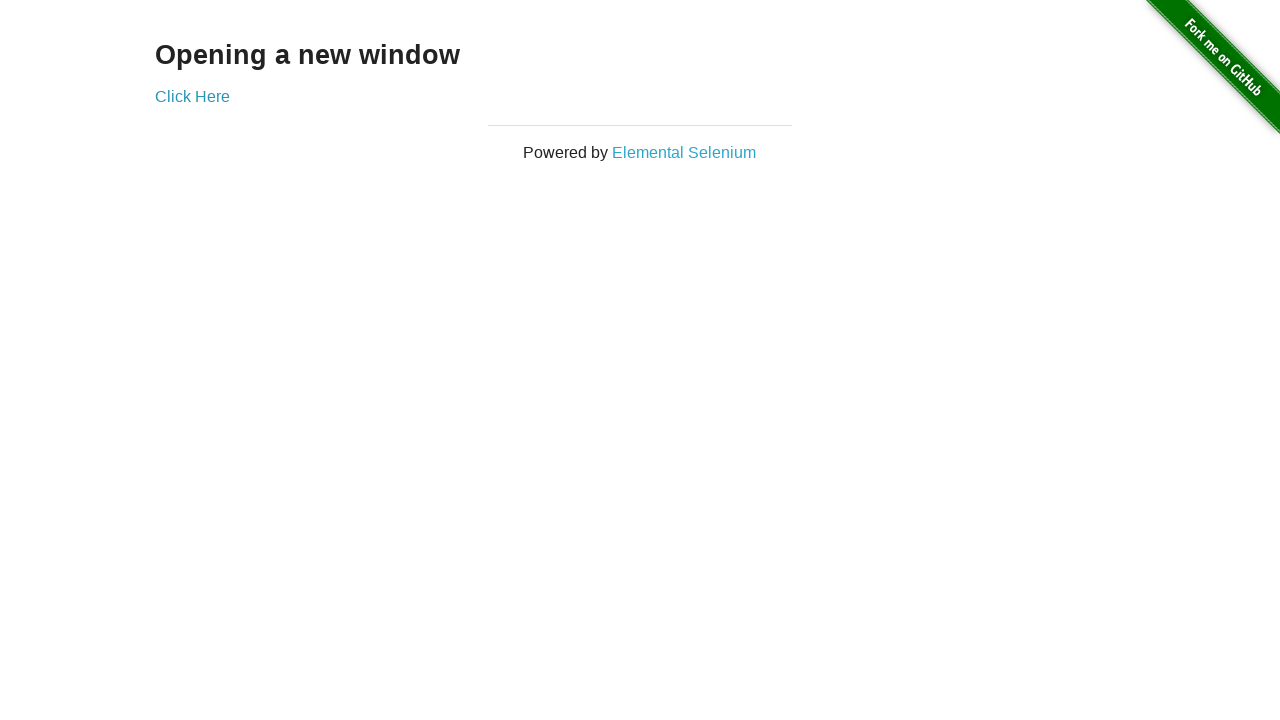

Stored reference to new window
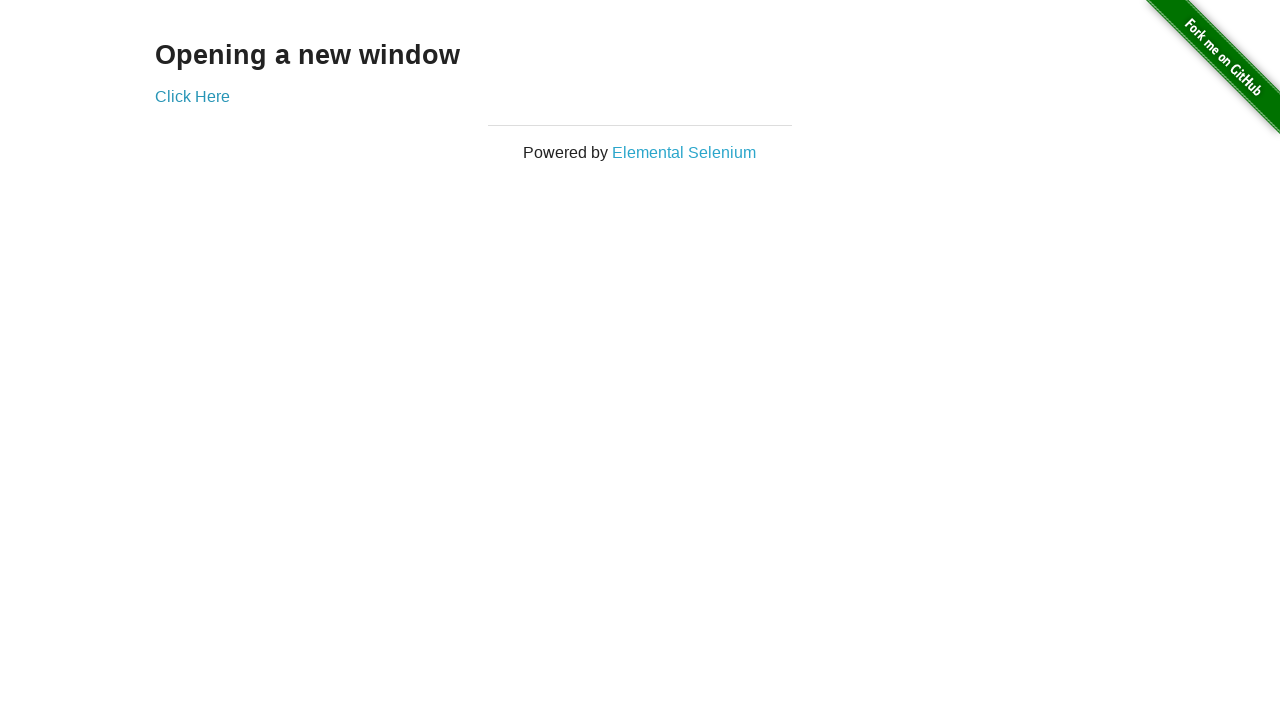

New window page loaded
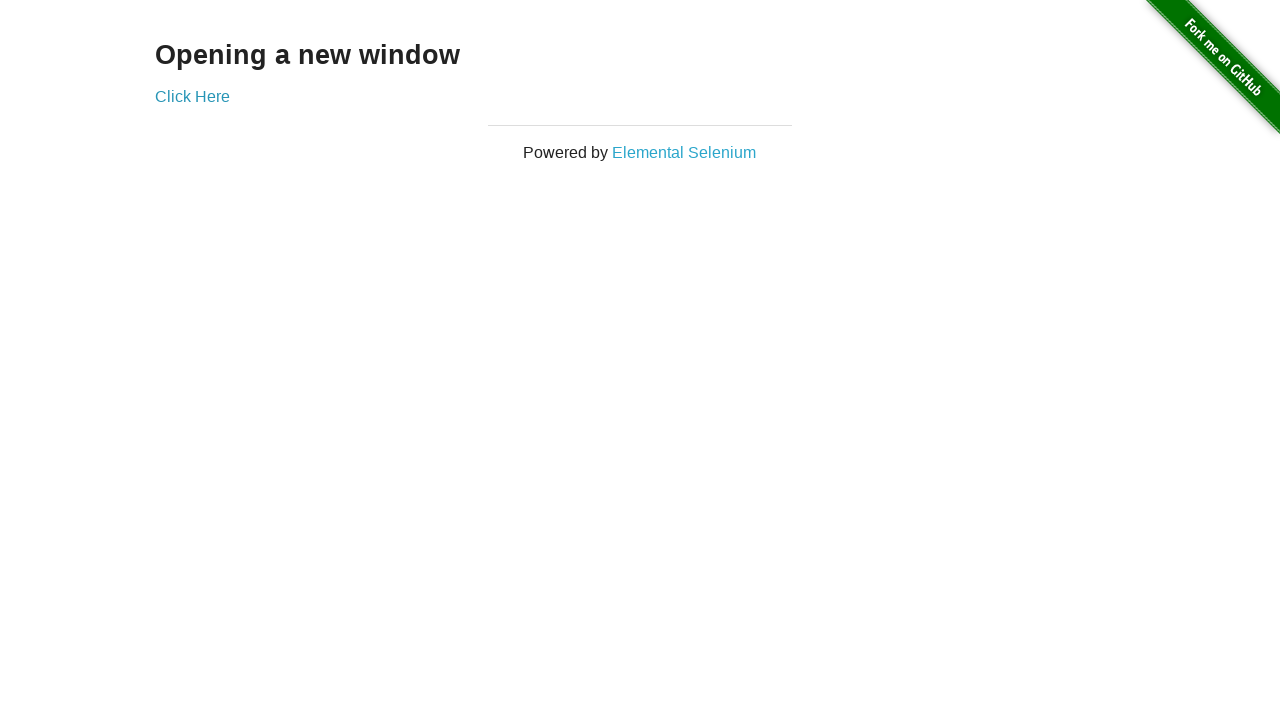

Verified original page title is 'The Internet'
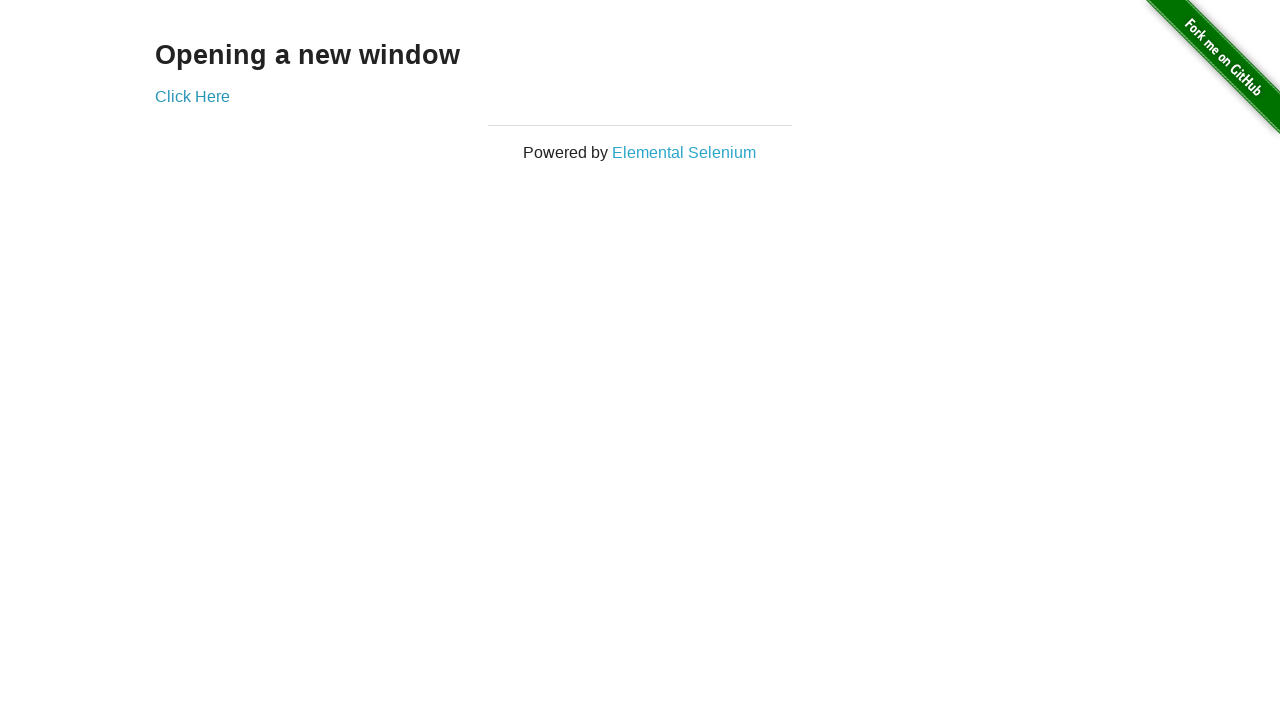

Waited for new window title to be populated
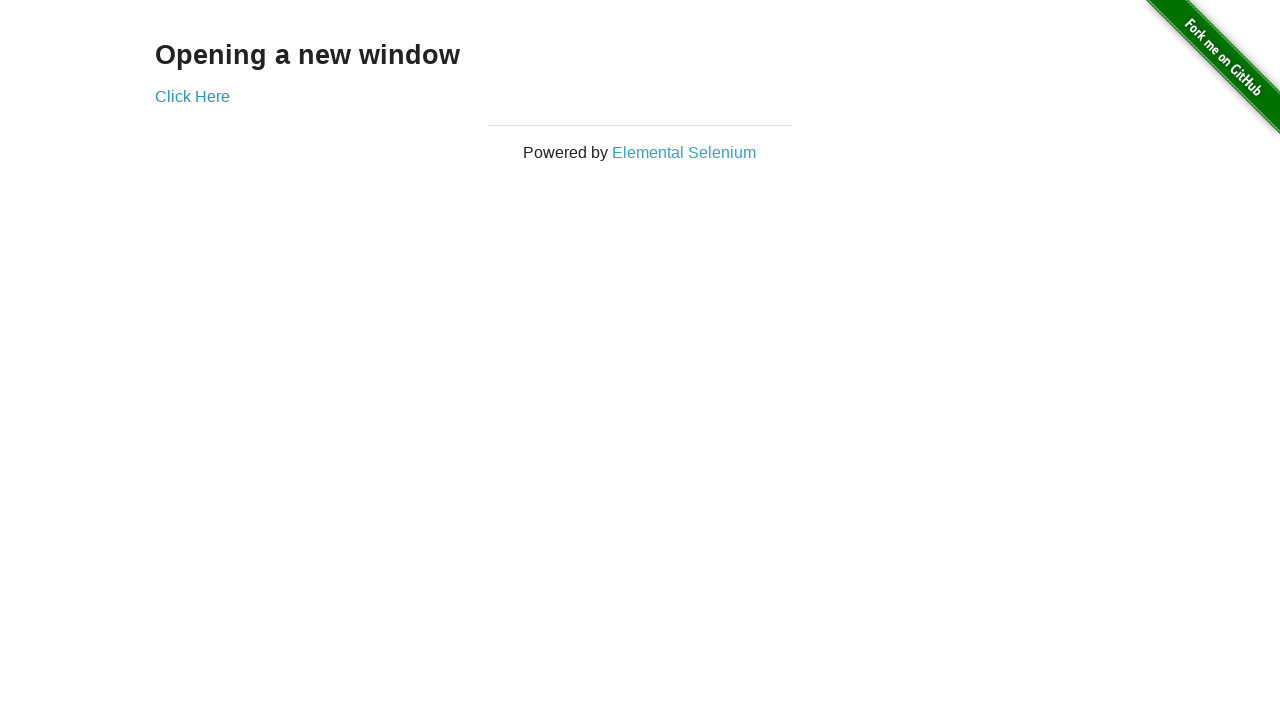

Verified new window title is 'New Window'
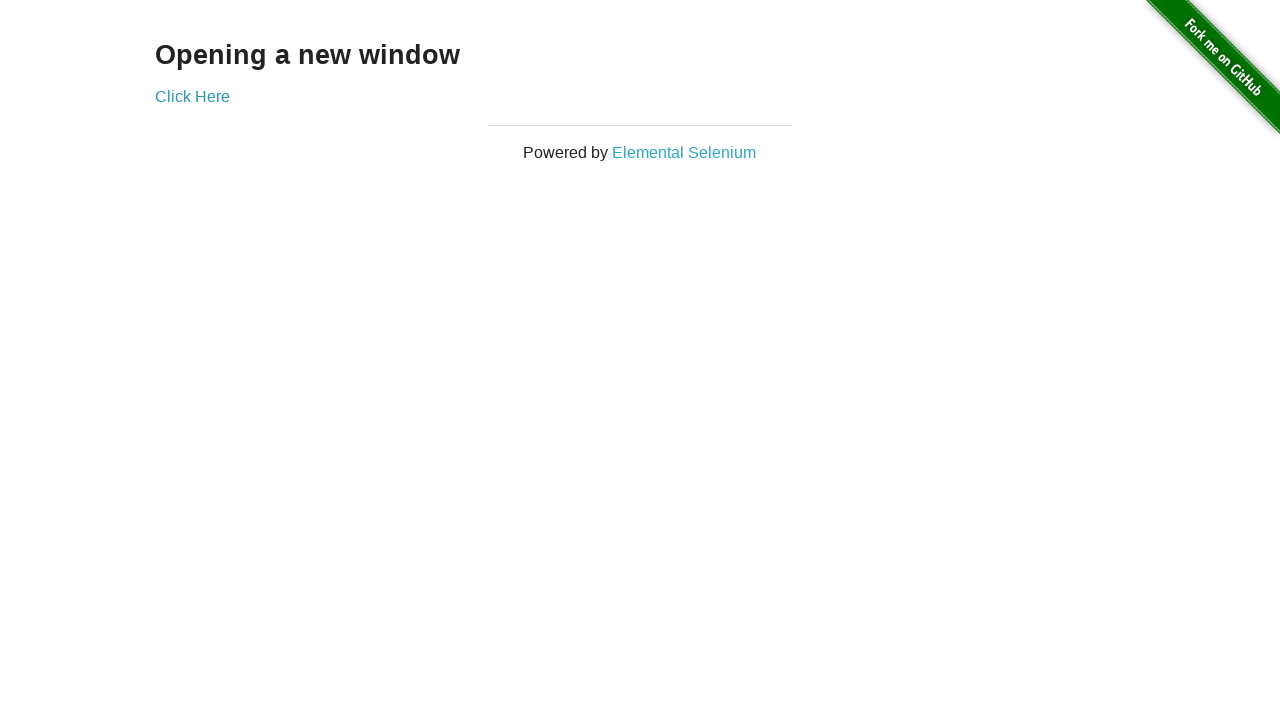

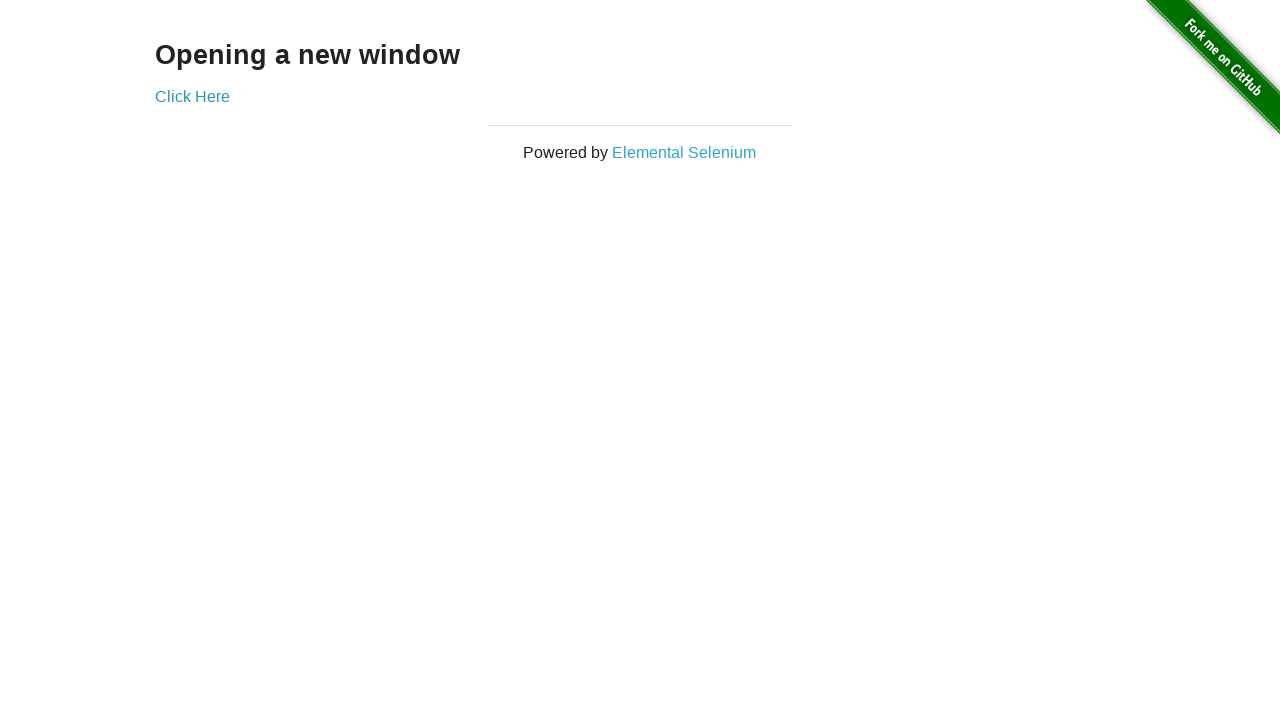